Scrolls the entire HTML element of a Mozilla documentation page incrementally and then to bottom

Starting URL: https://developer.mozilla.org/en-US/docs/Web/API/Element/scrollBy

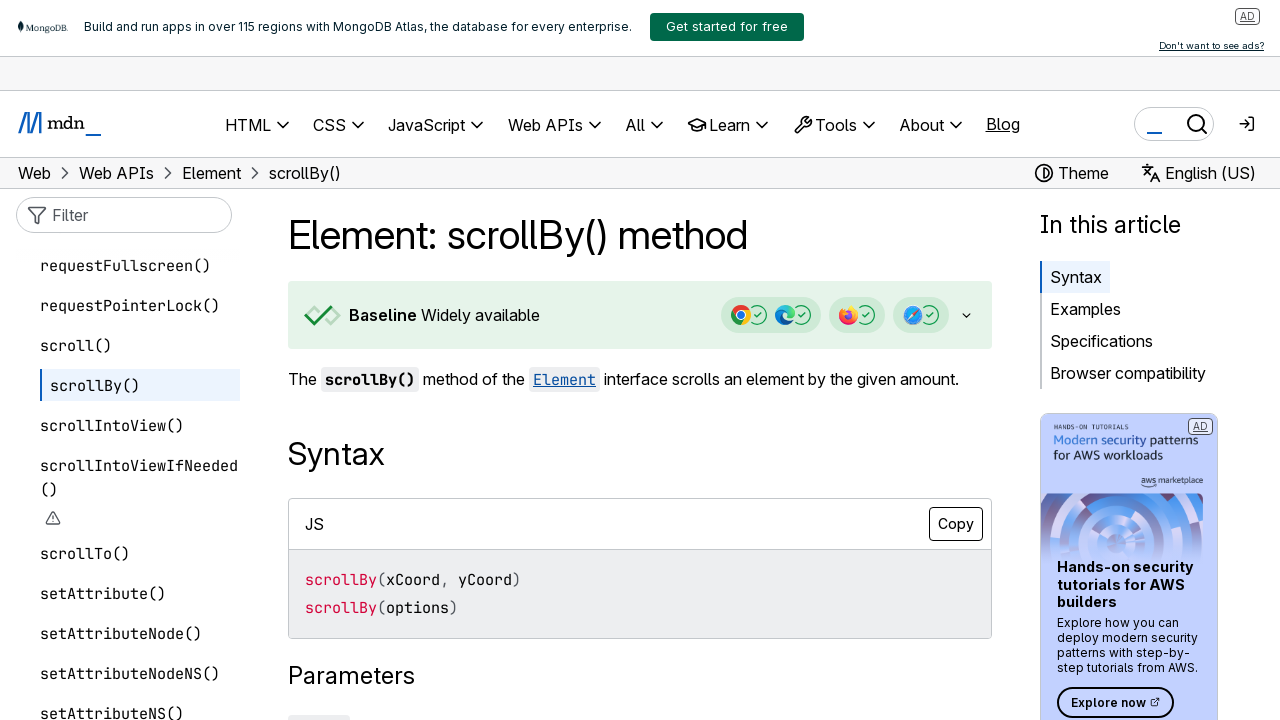

Located HTML element on Mozilla documentation page
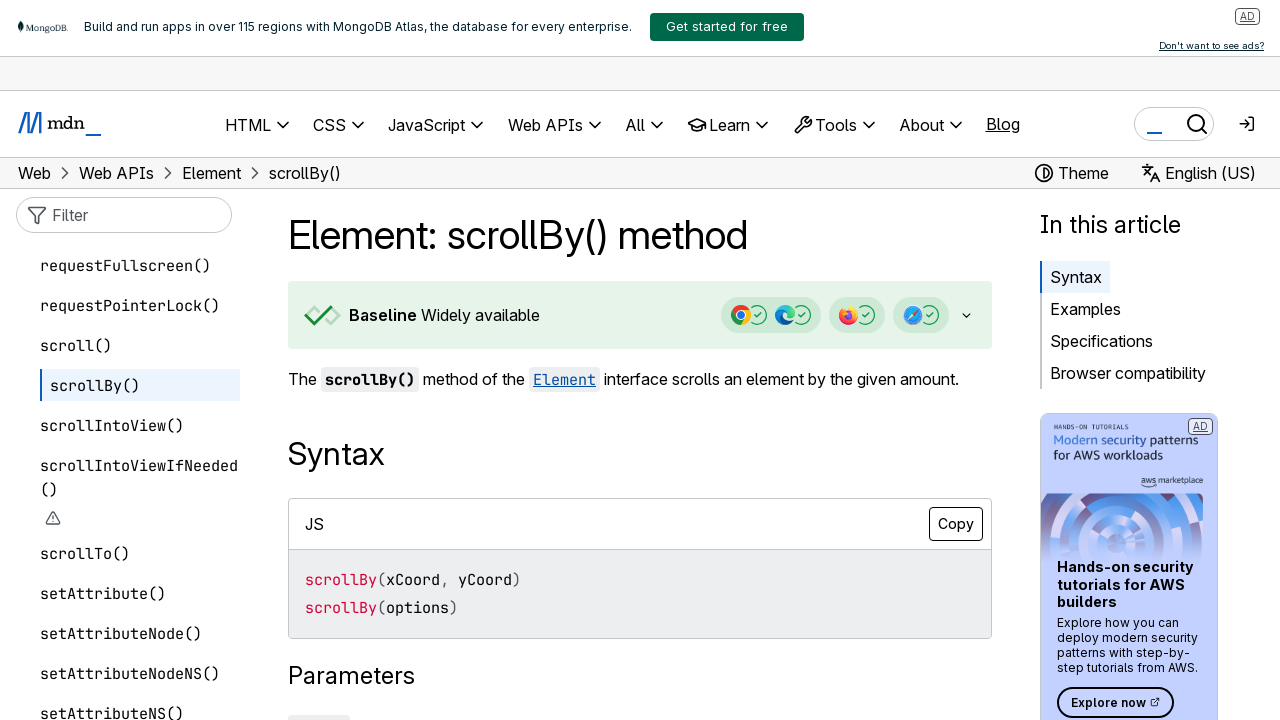

Scrolled down by 100 pixels incrementally (iteration 1/10)
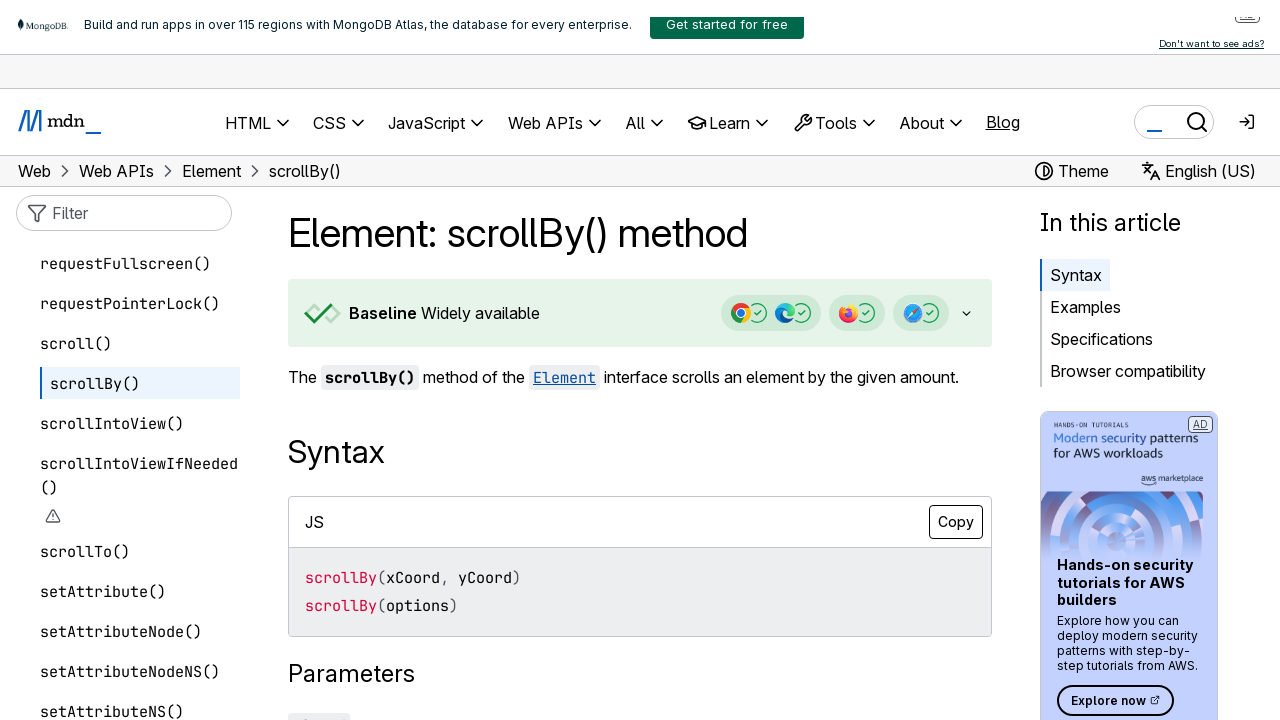

Waited 500ms after scroll iteration 1/10
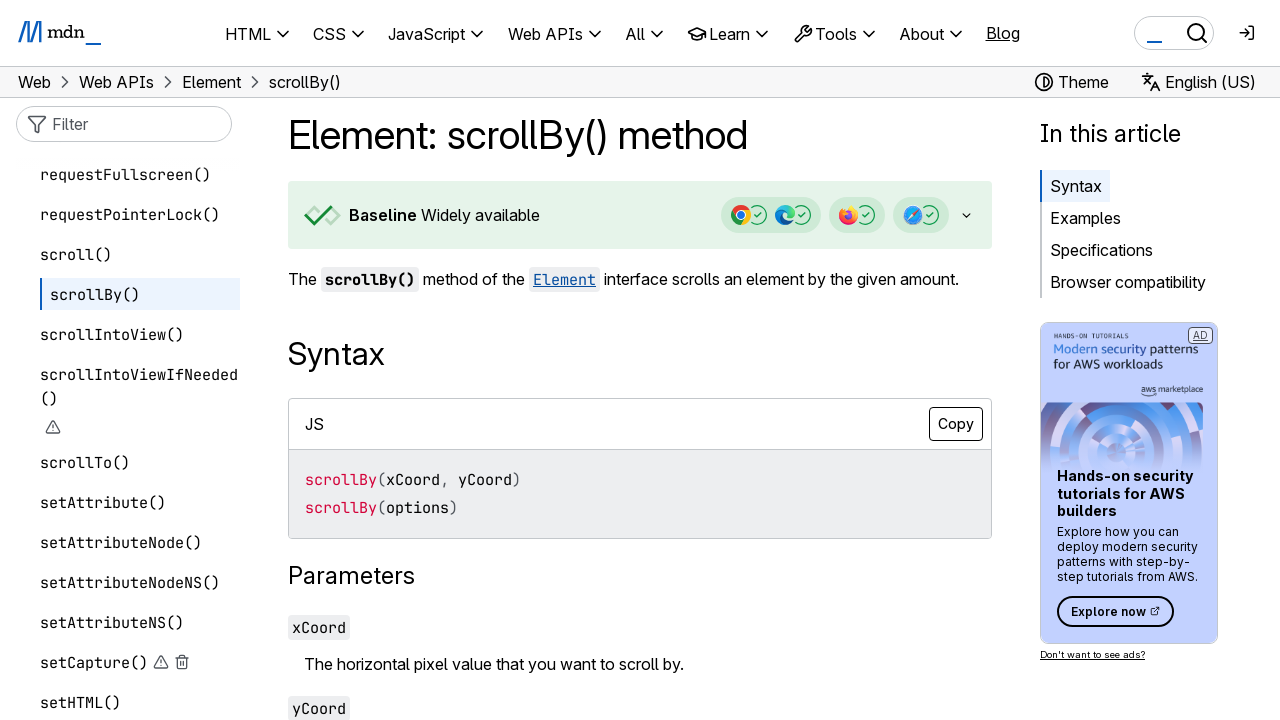

Scrolled down by 100 pixels incrementally (iteration 2/10)
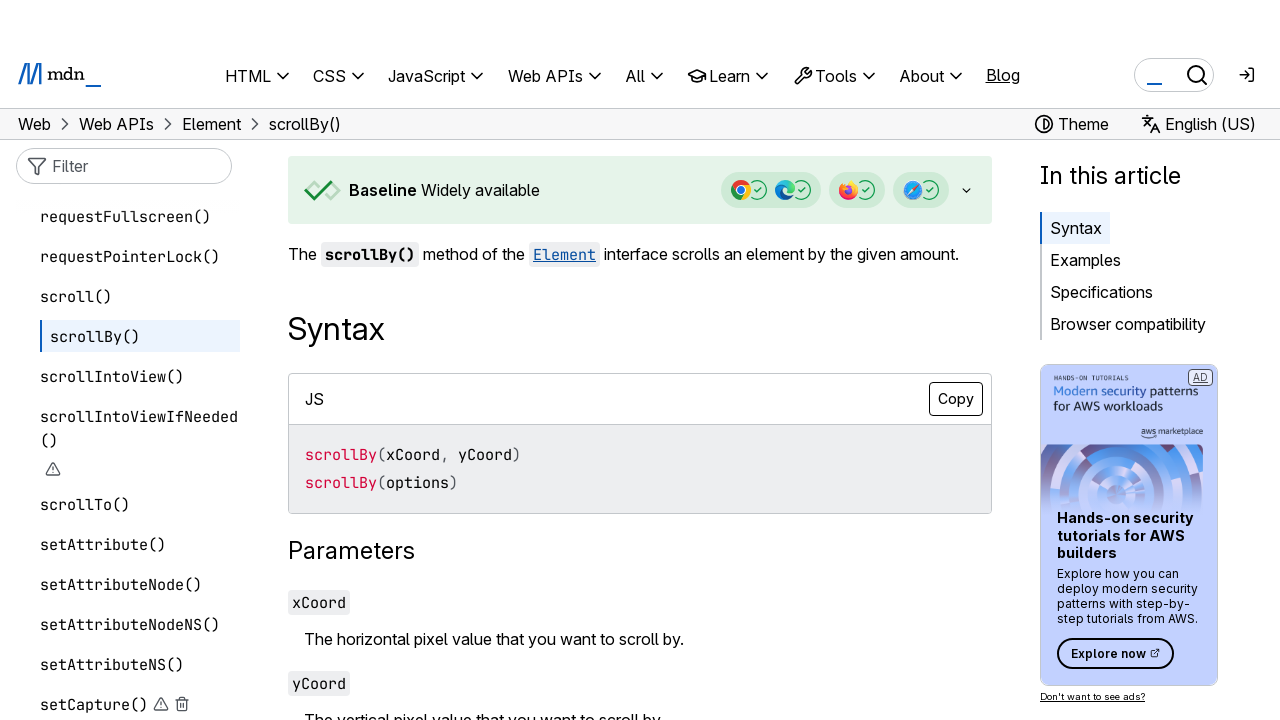

Waited 500ms after scroll iteration 2/10
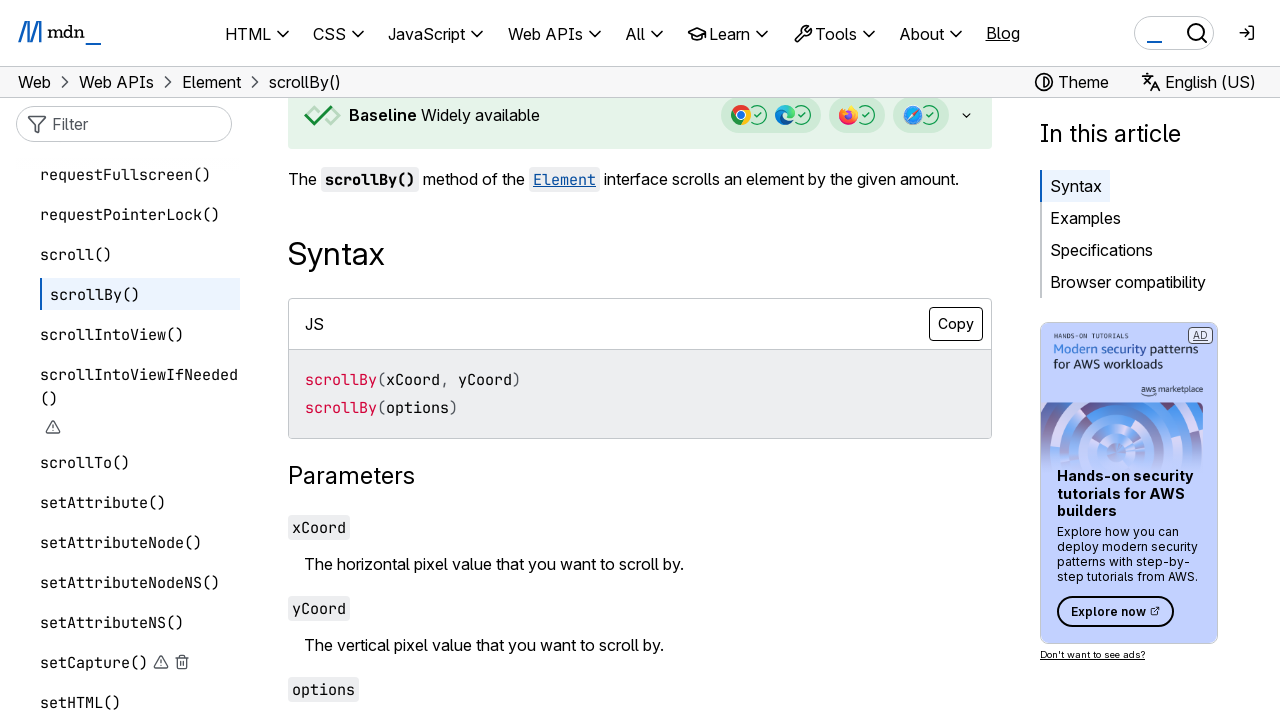

Scrolled down by 100 pixels incrementally (iteration 3/10)
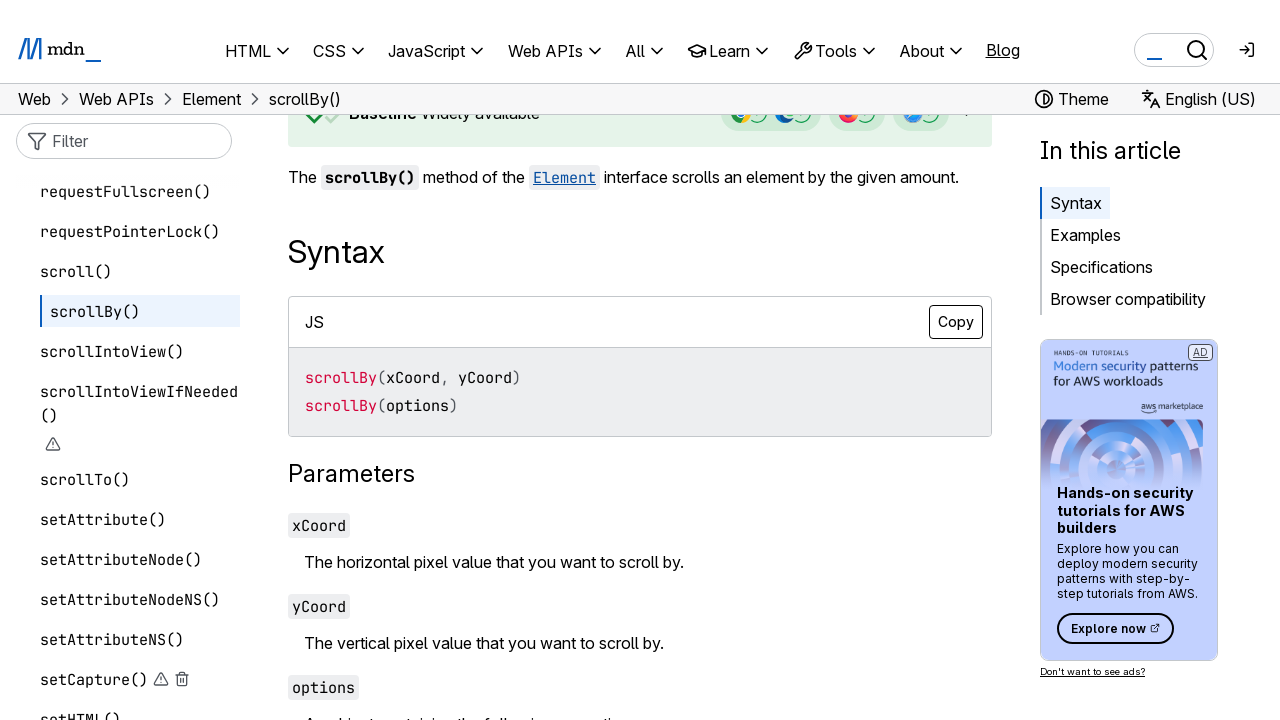

Waited 500ms after scroll iteration 3/10
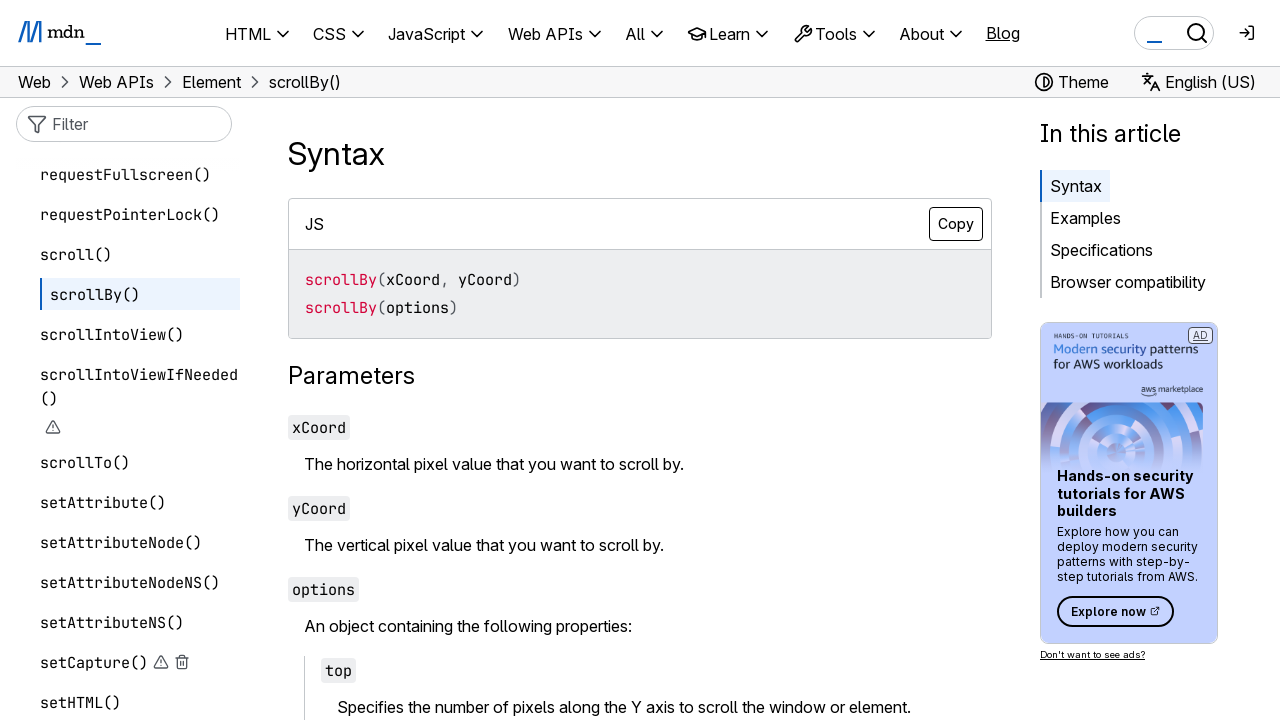

Scrolled down by 100 pixels incrementally (iteration 4/10)
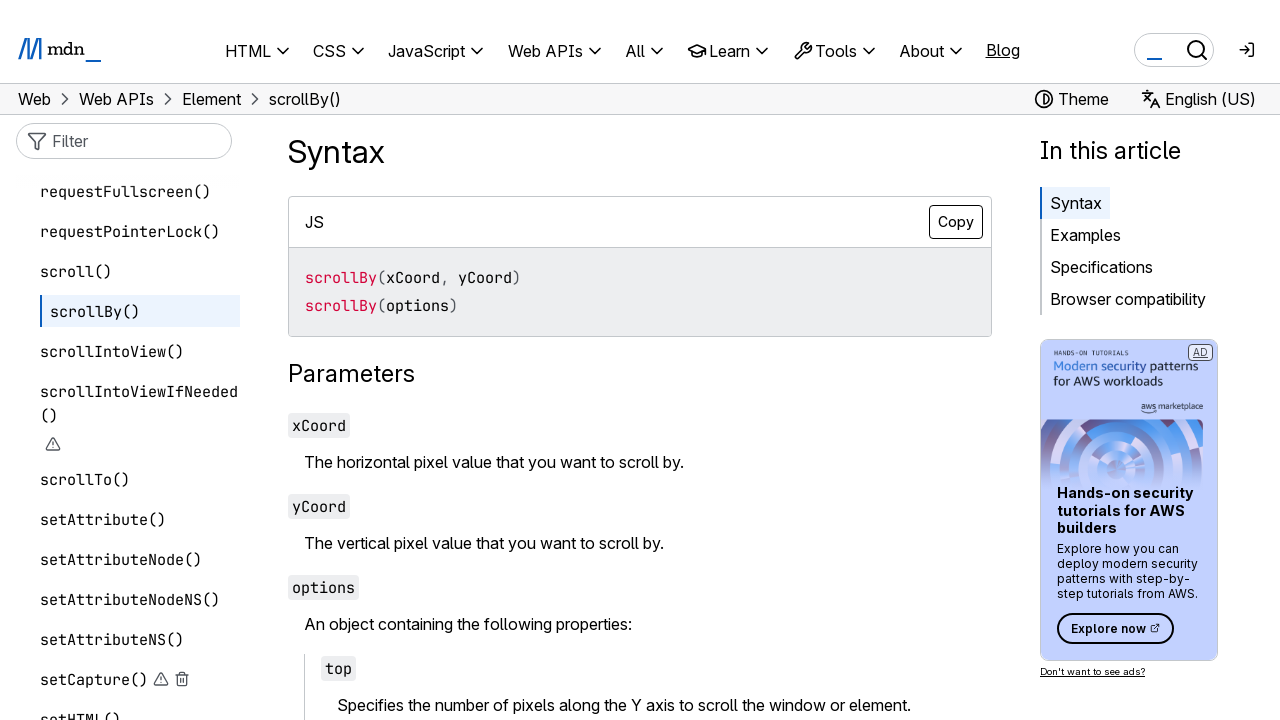

Waited 500ms after scroll iteration 4/10
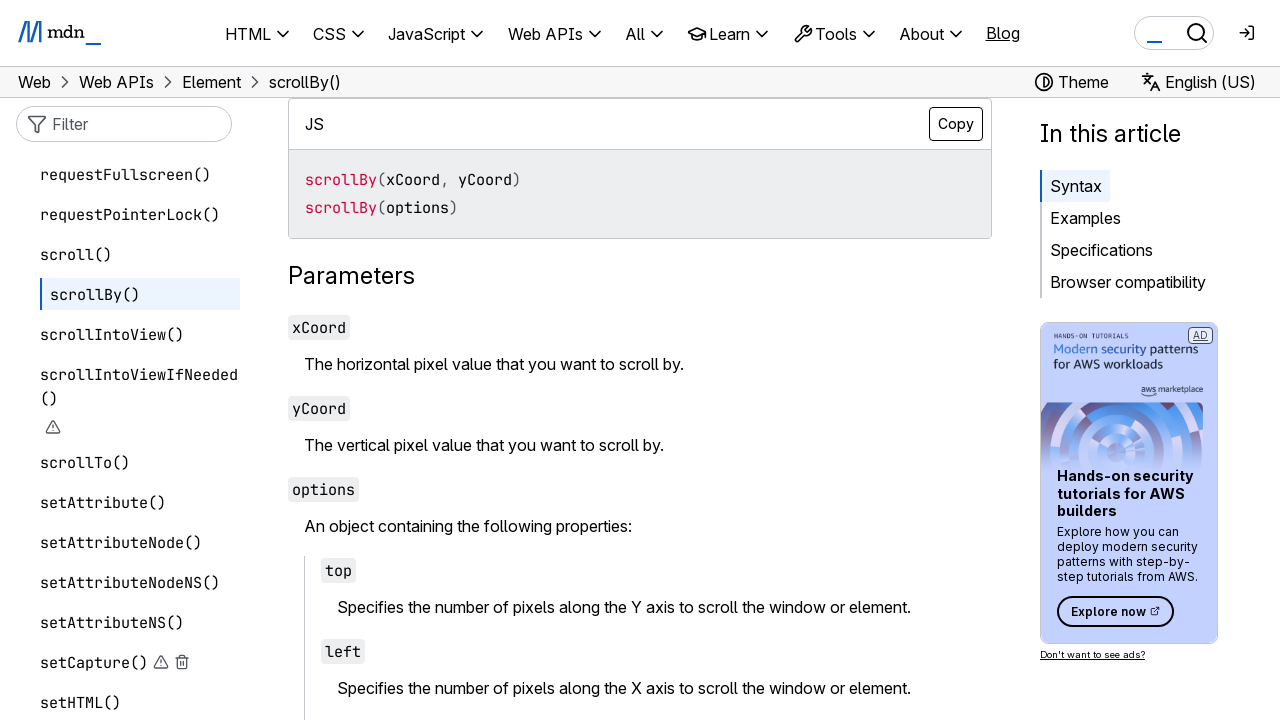

Scrolled down by 100 pixels incrementally (iteration 5/10)
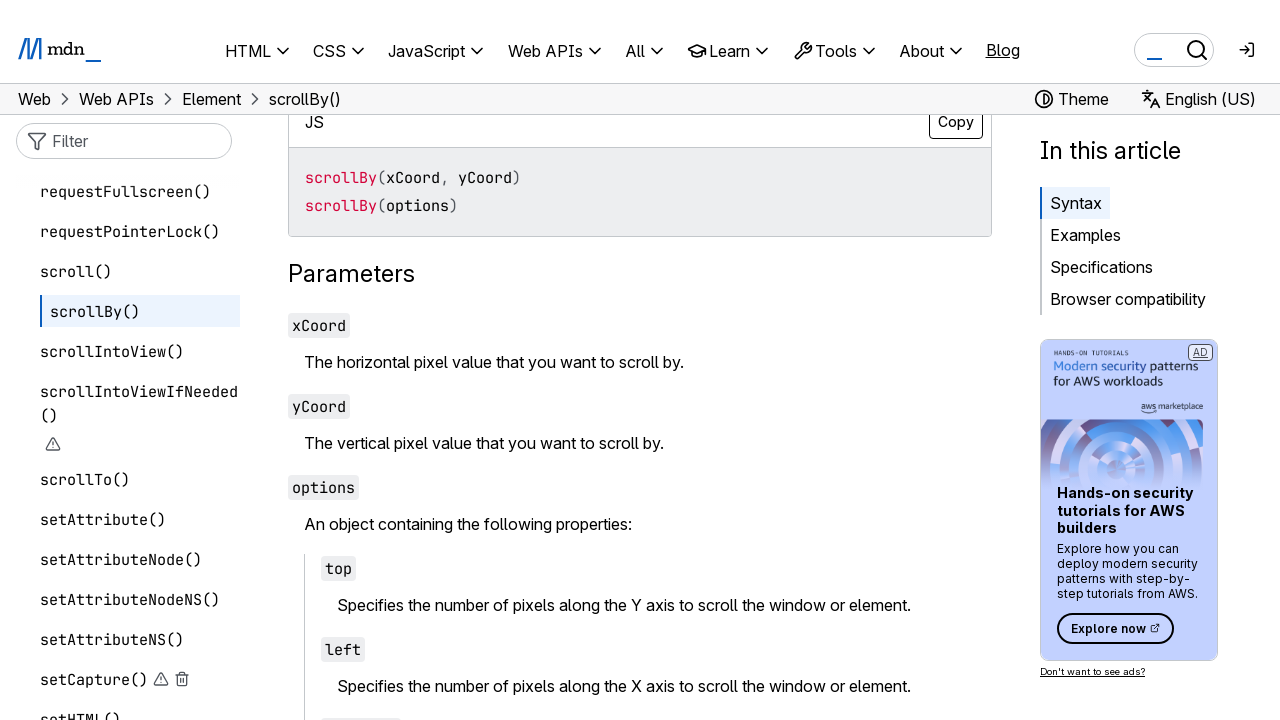

Waited 500ms after scroll iteration 5/10
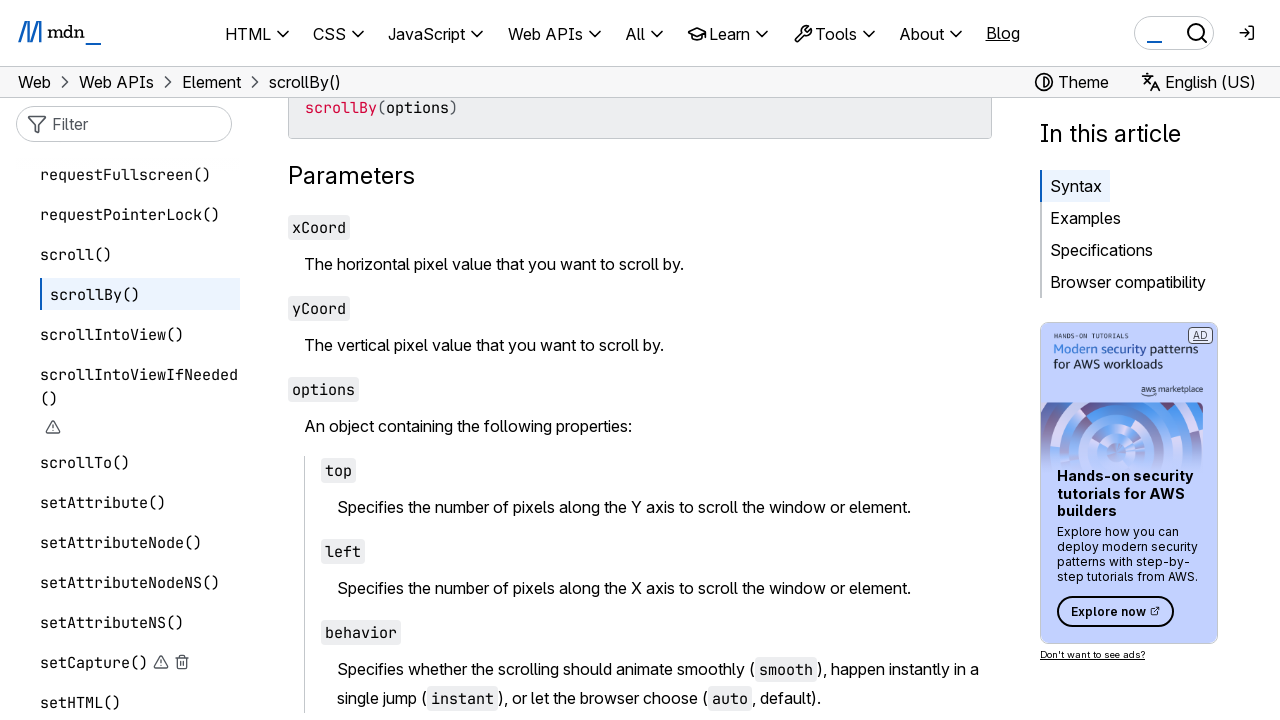

Scrolled down by 100 pixels incrementally (iteration 6/10)
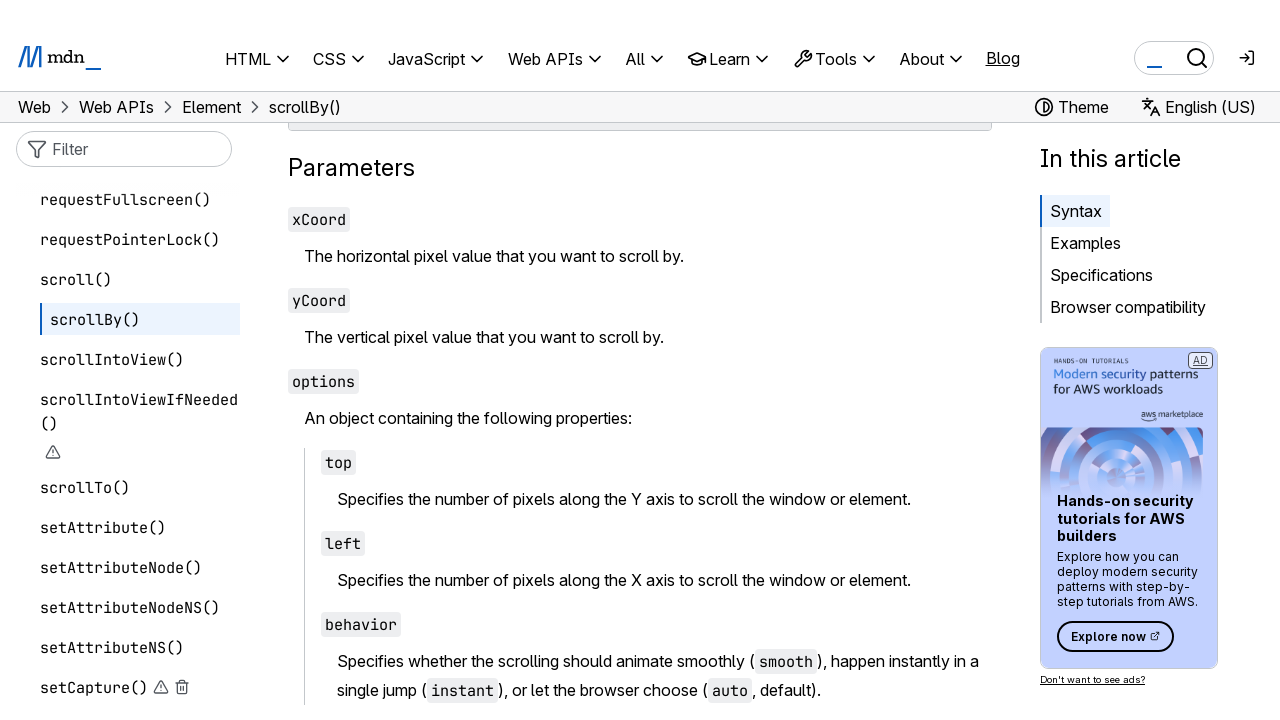

Waited 500ms after scroll iteration 6/10
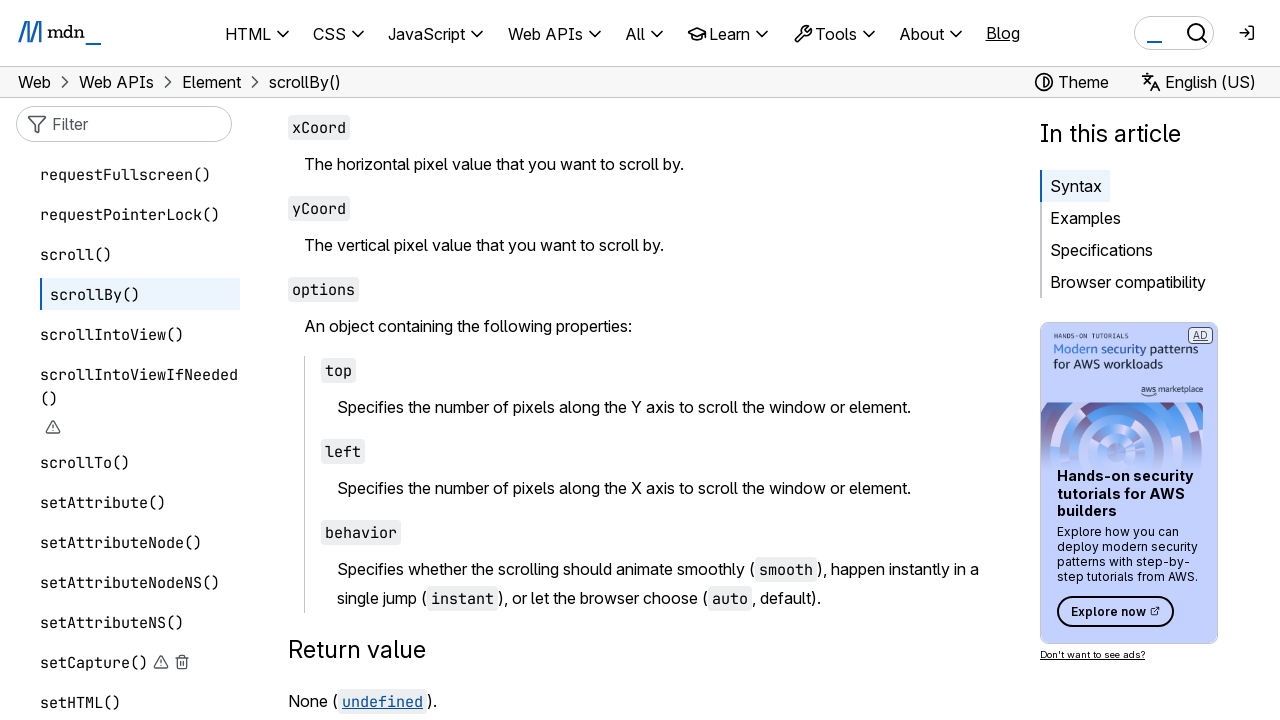

Scrolled down by 100 pixels incrementally (iteration 7/10)
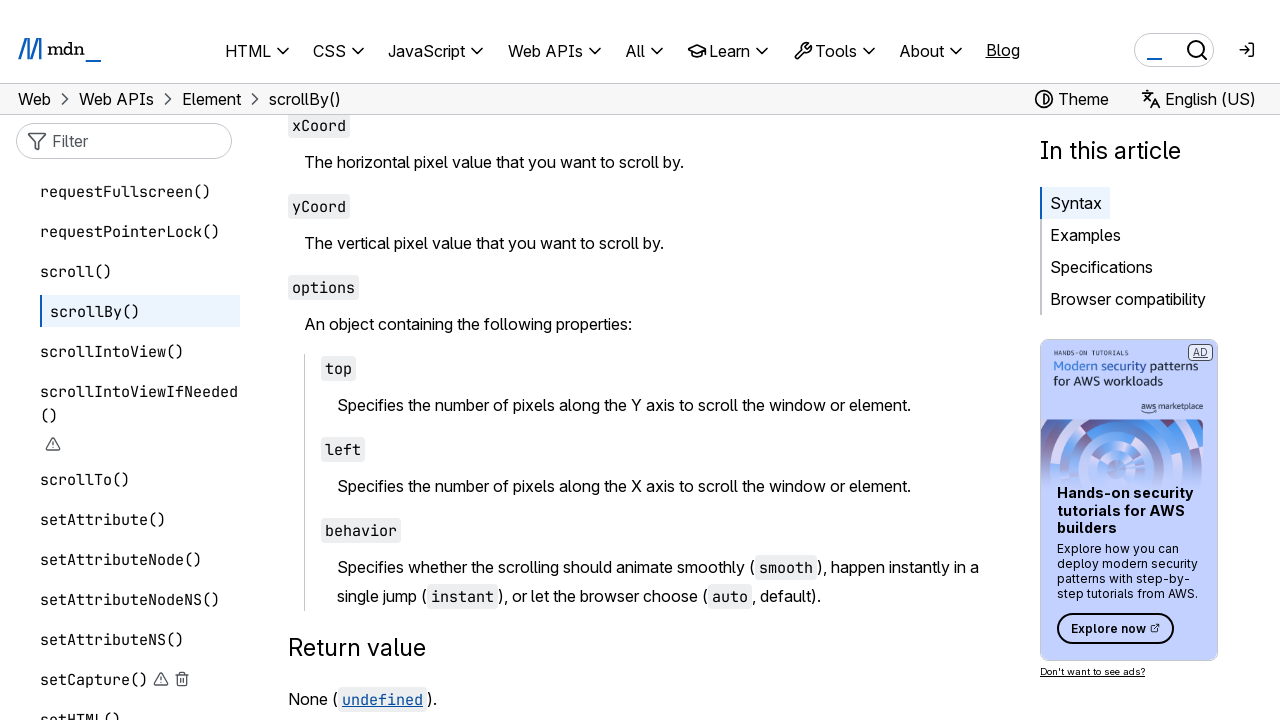

Waited 500ms after scroll iteration 7/10
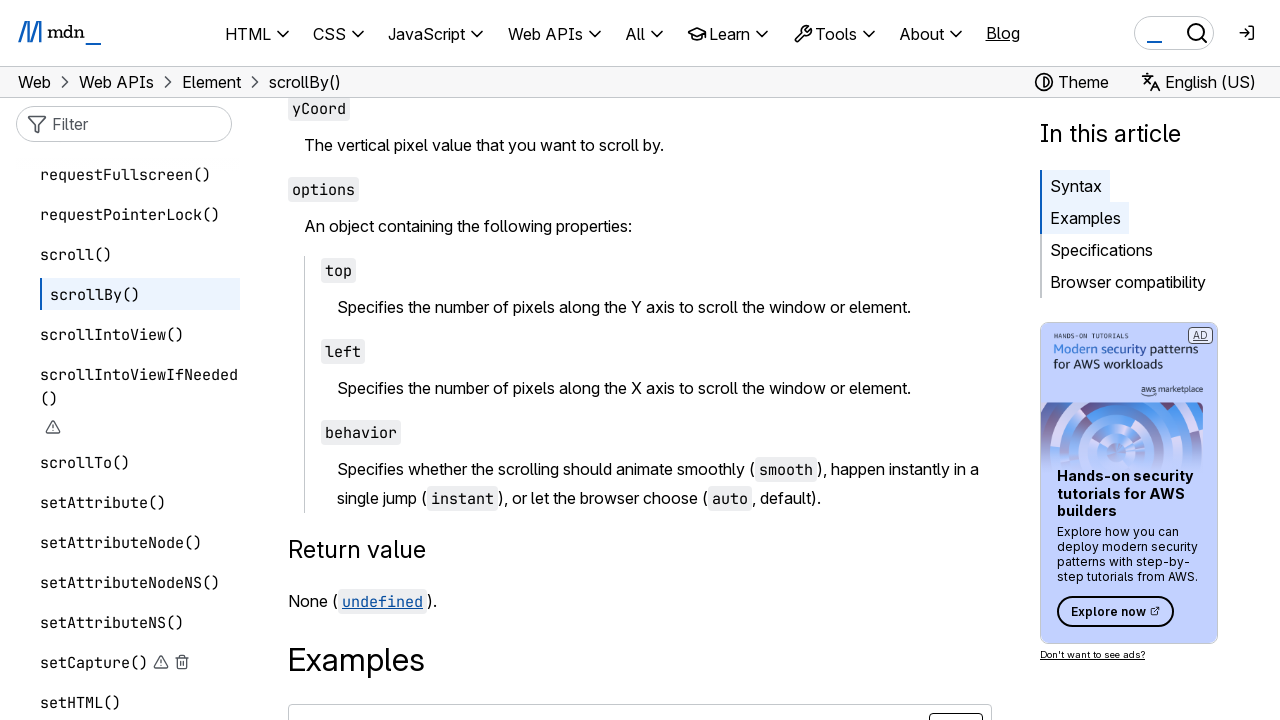

Scrolled down by 100 pixels incrementally (iteration 8/10)
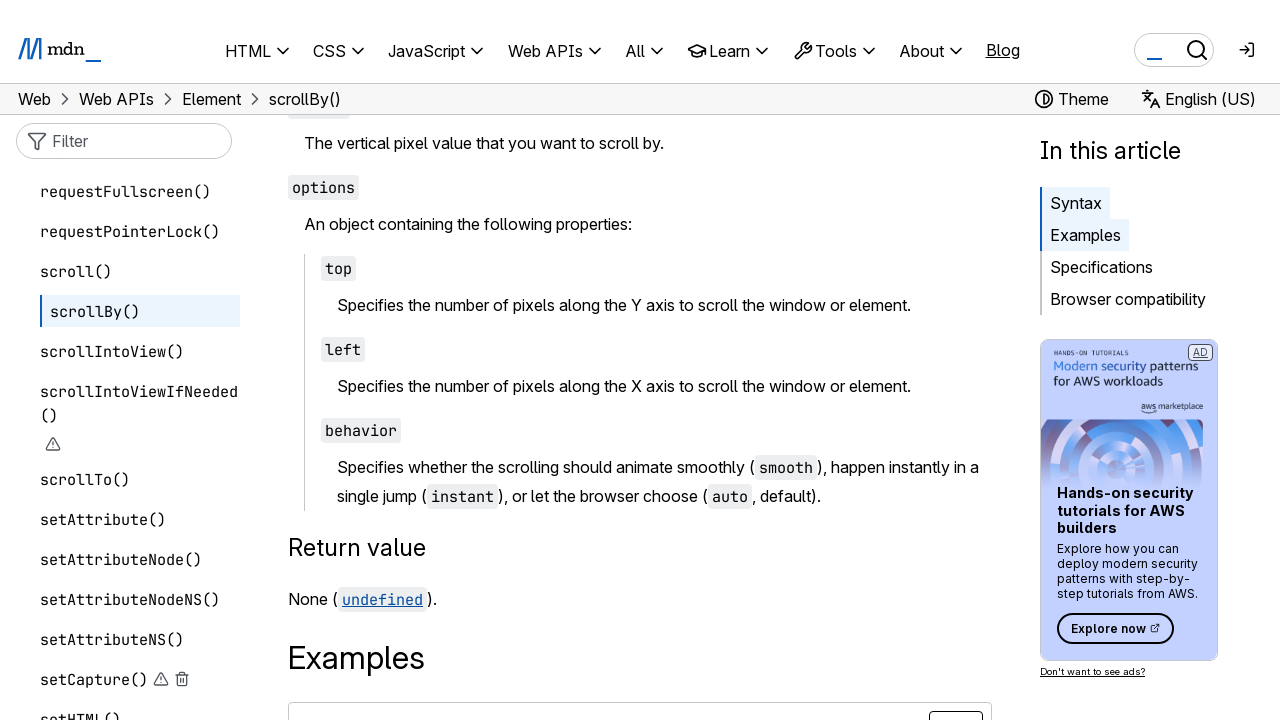

Waited 500ms after scroll iteration 8/10
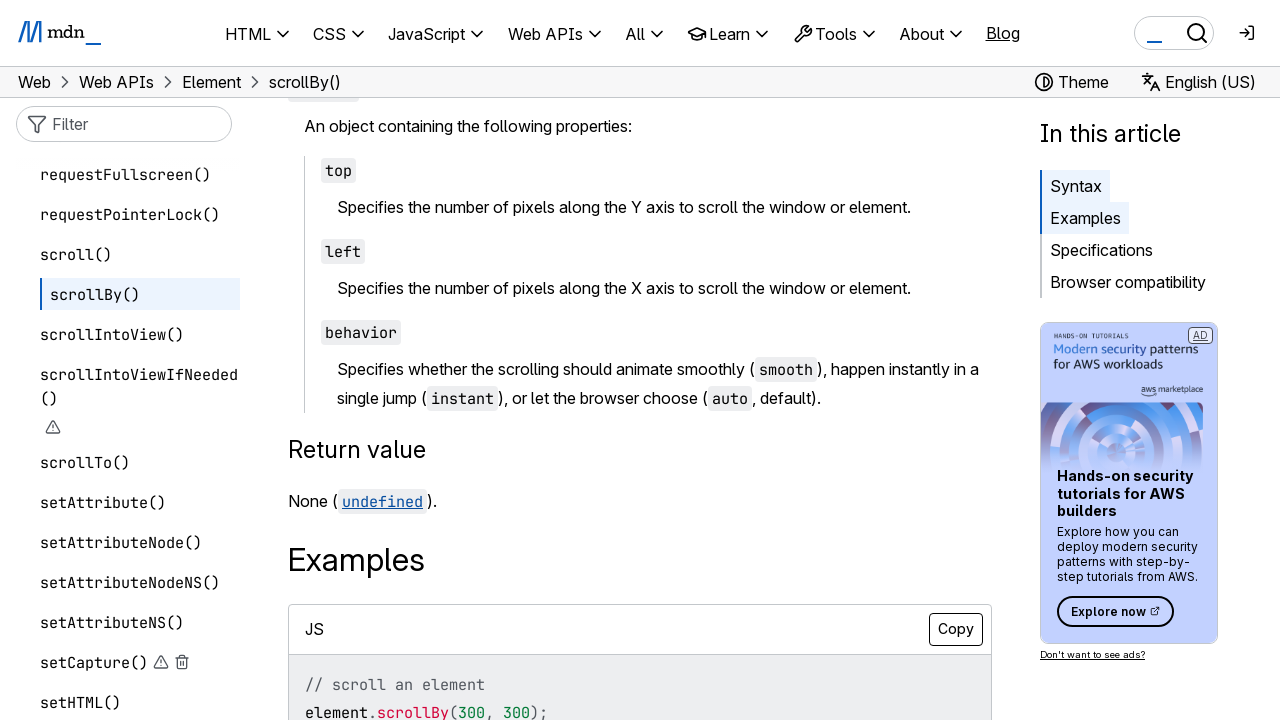

Scrolled down by 100 pixels incrementally (iteration 9/10)
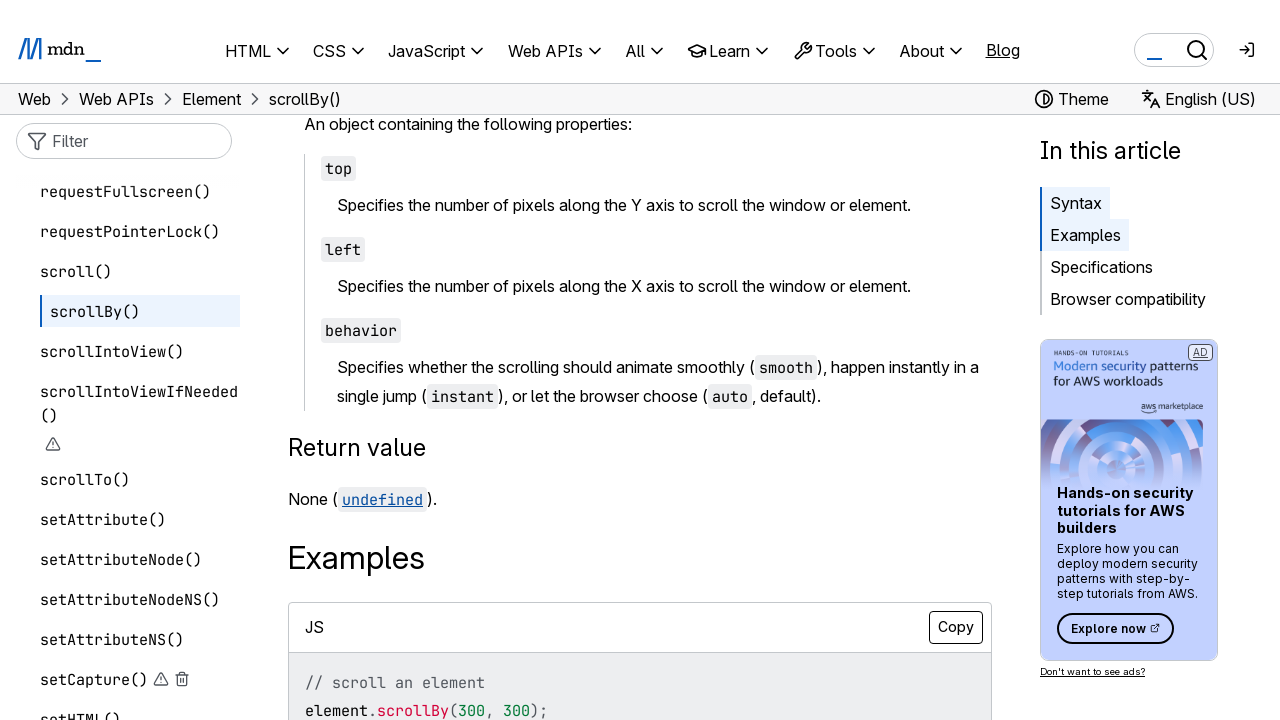

Waited 500ms after scroll iteration 9/10
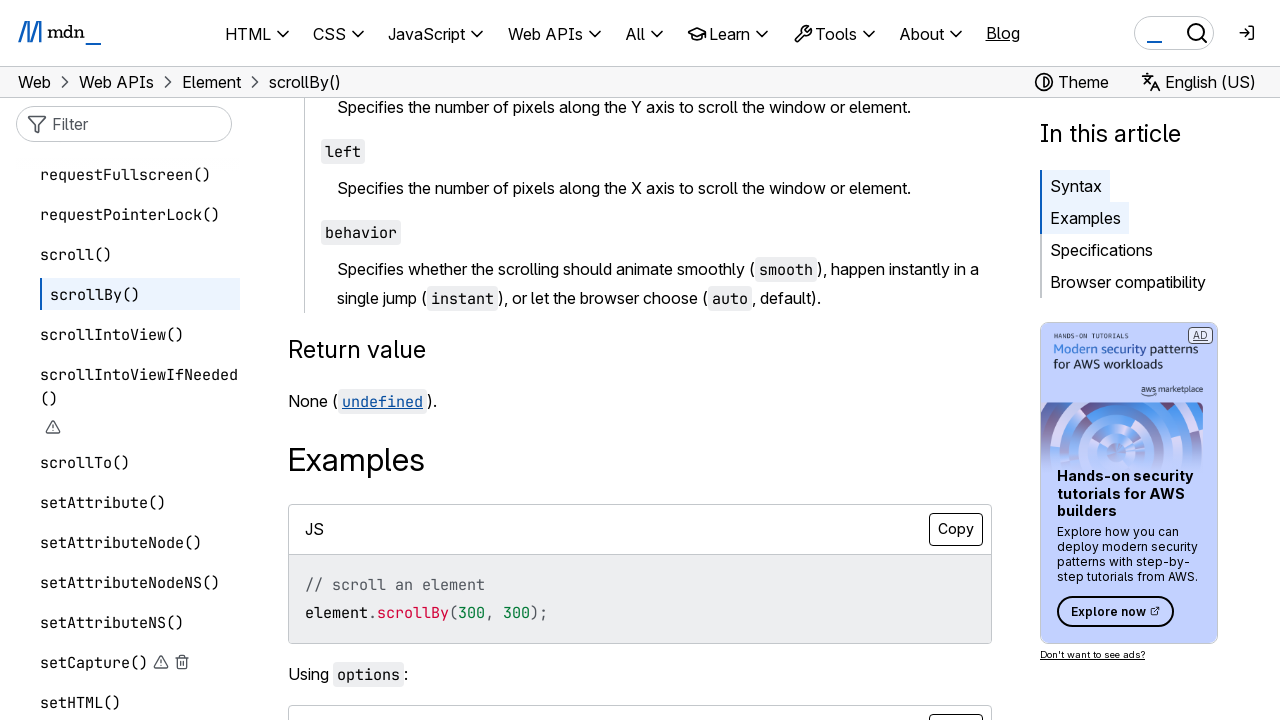

Scrolled down by 100 pixels incrementally (iteration 10/10)
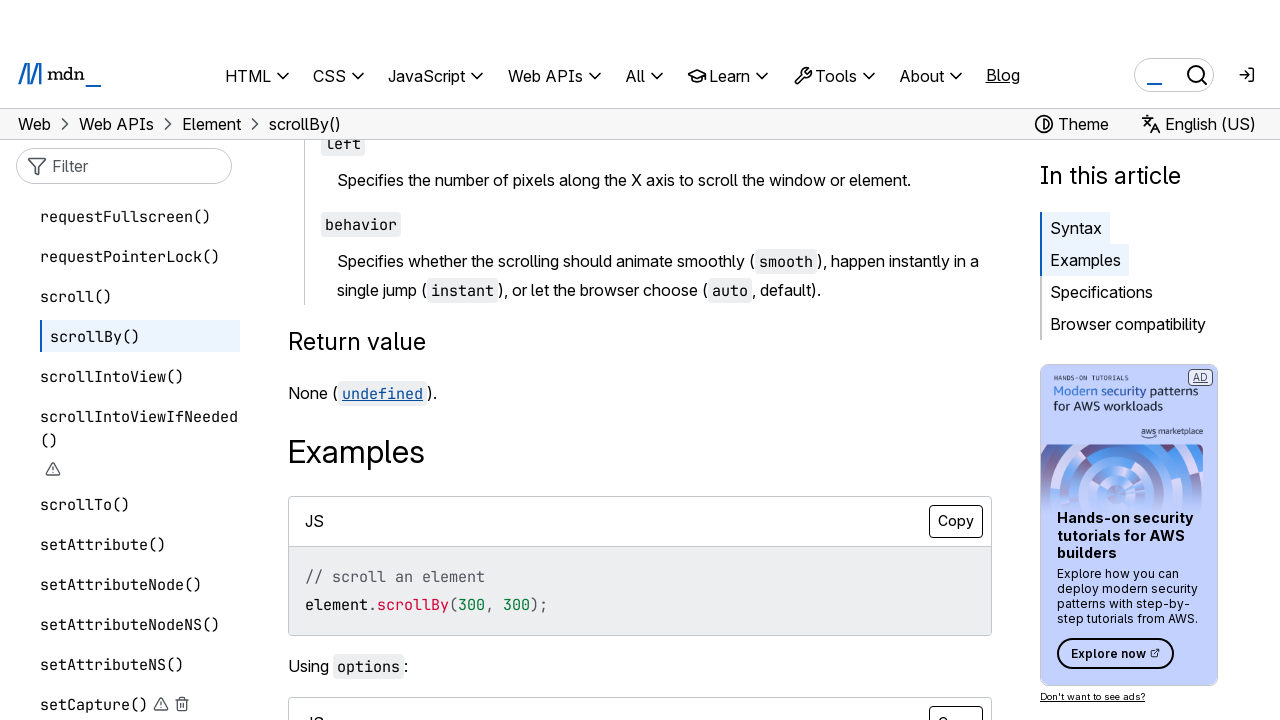

Waited 500ms after scroll iteration 10/10
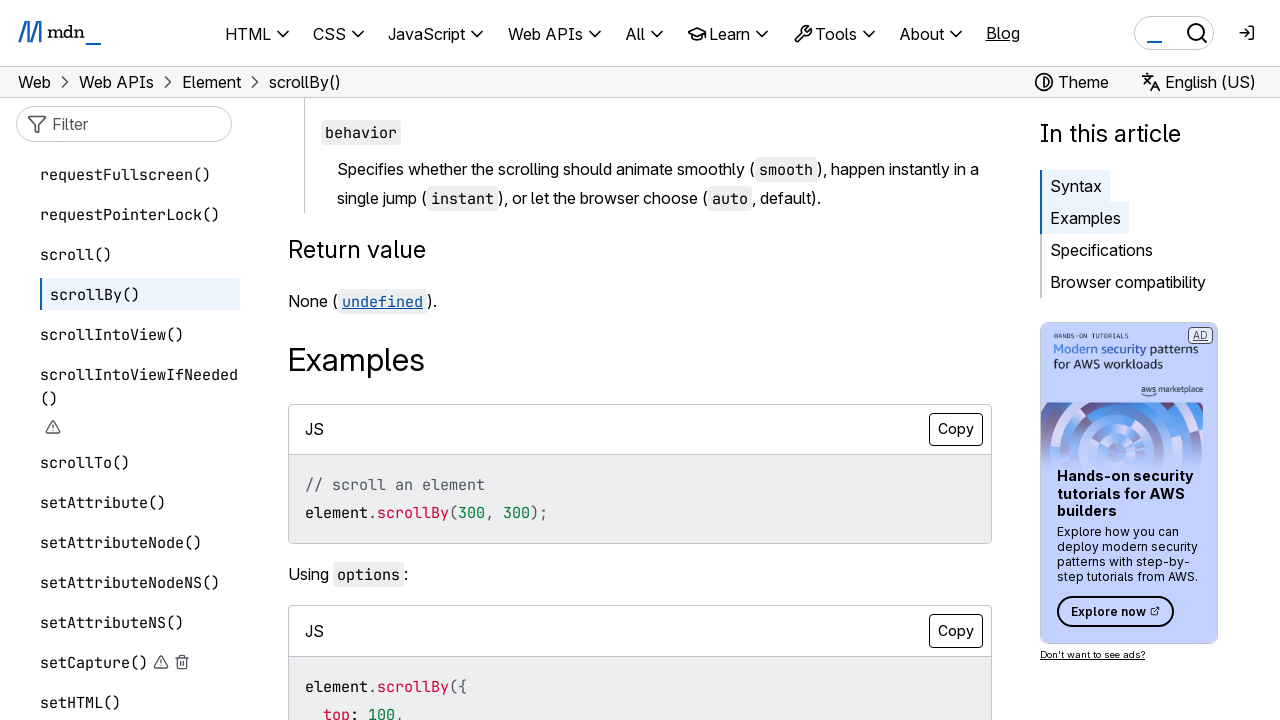

Scrolled to bottom of HTML element (10000px)
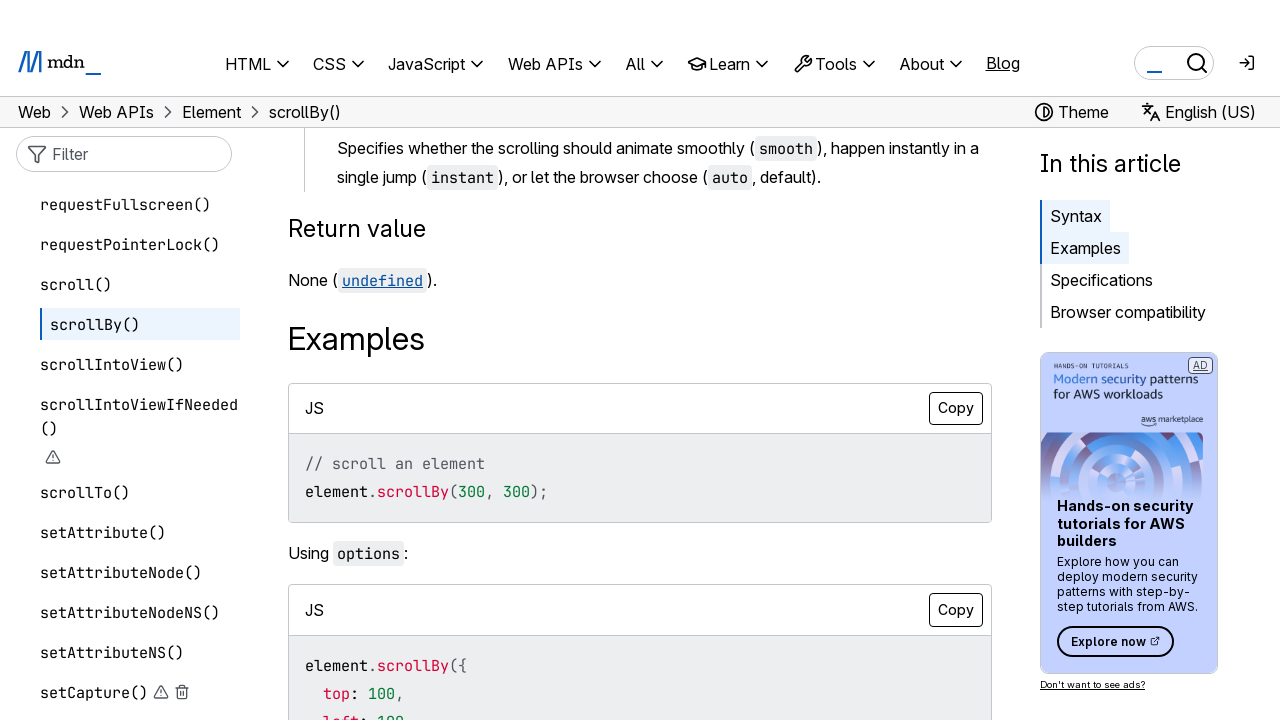

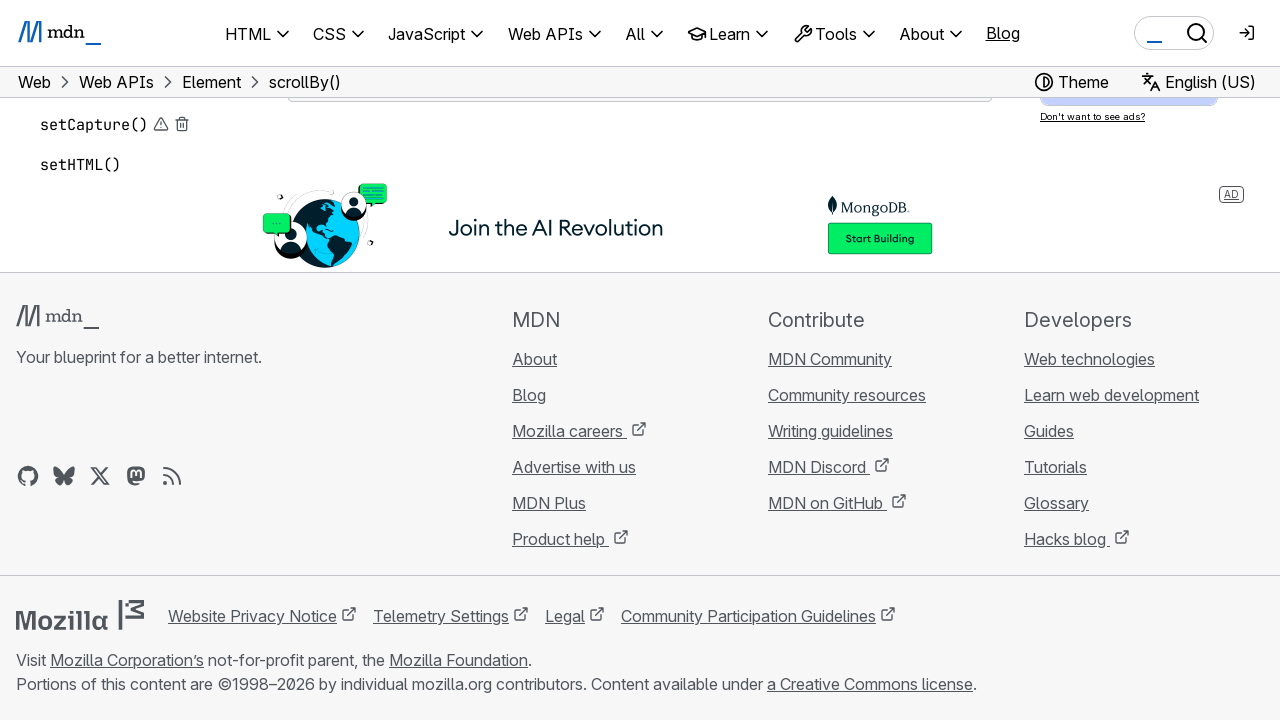